Tests the text box form on DemoQA by filling in full name, email, current address, and permanent address fields, then submitting the form.

Starting URL: https://demoqa.com/text-box

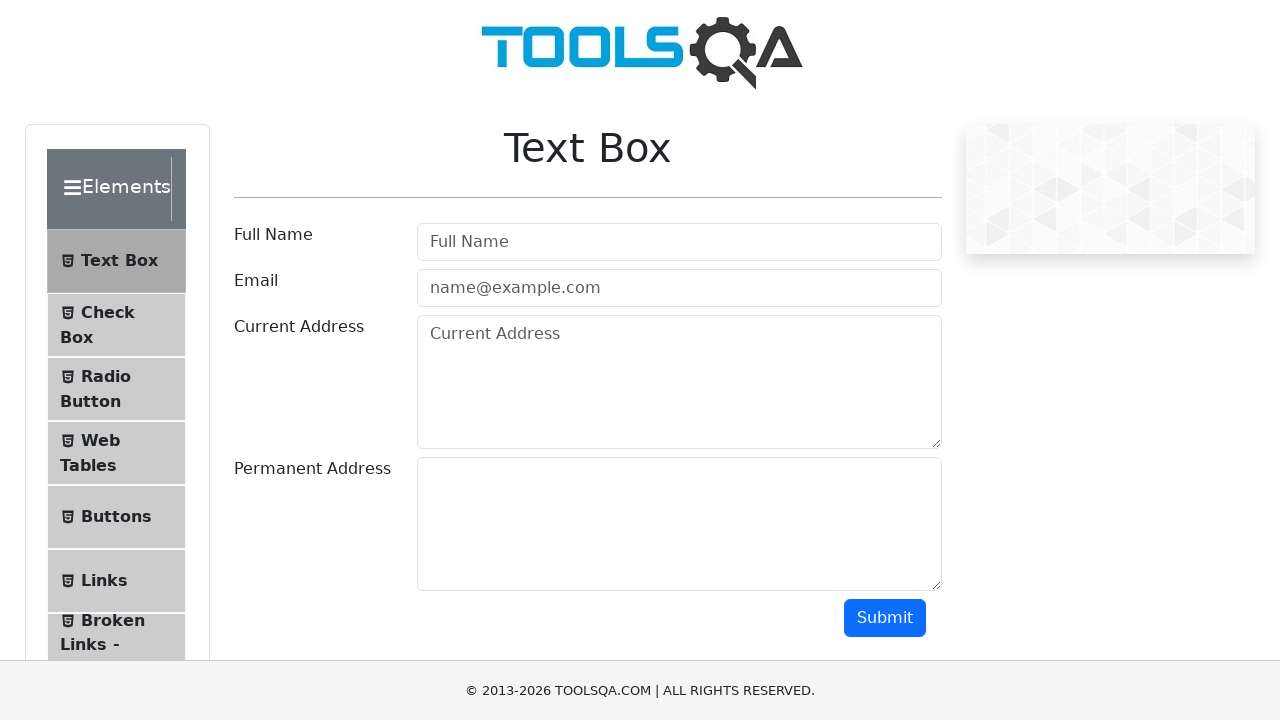

Filled Full Name field with 'Selenium' on #userName
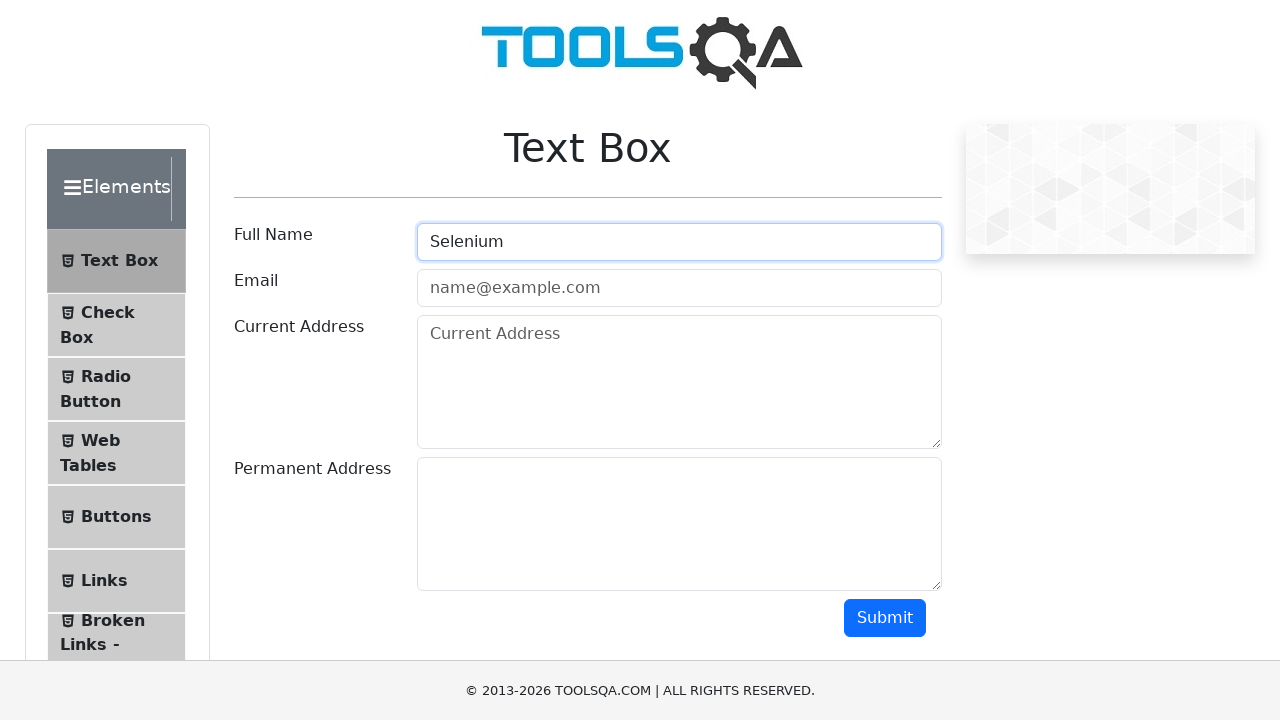

Filled Email field with 'selenium.use@demo.com' on #userEmail
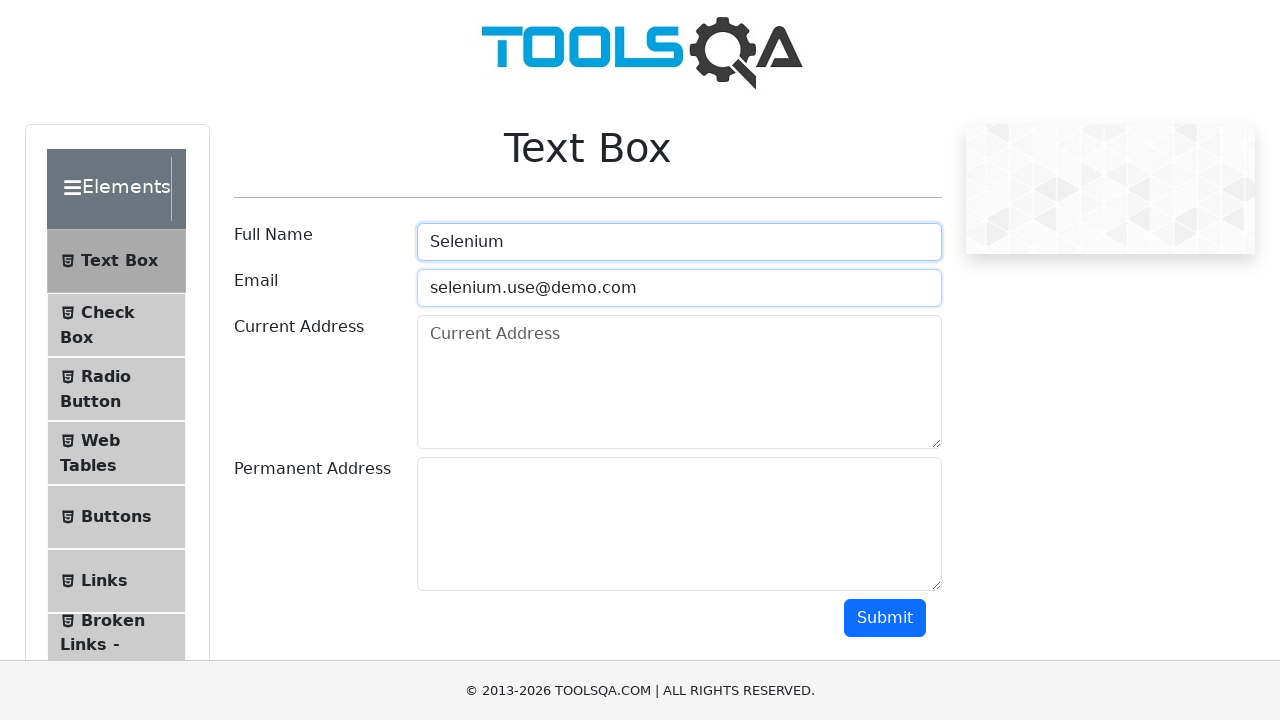

Filled Current Address field with 'Texas' on #currentAddress
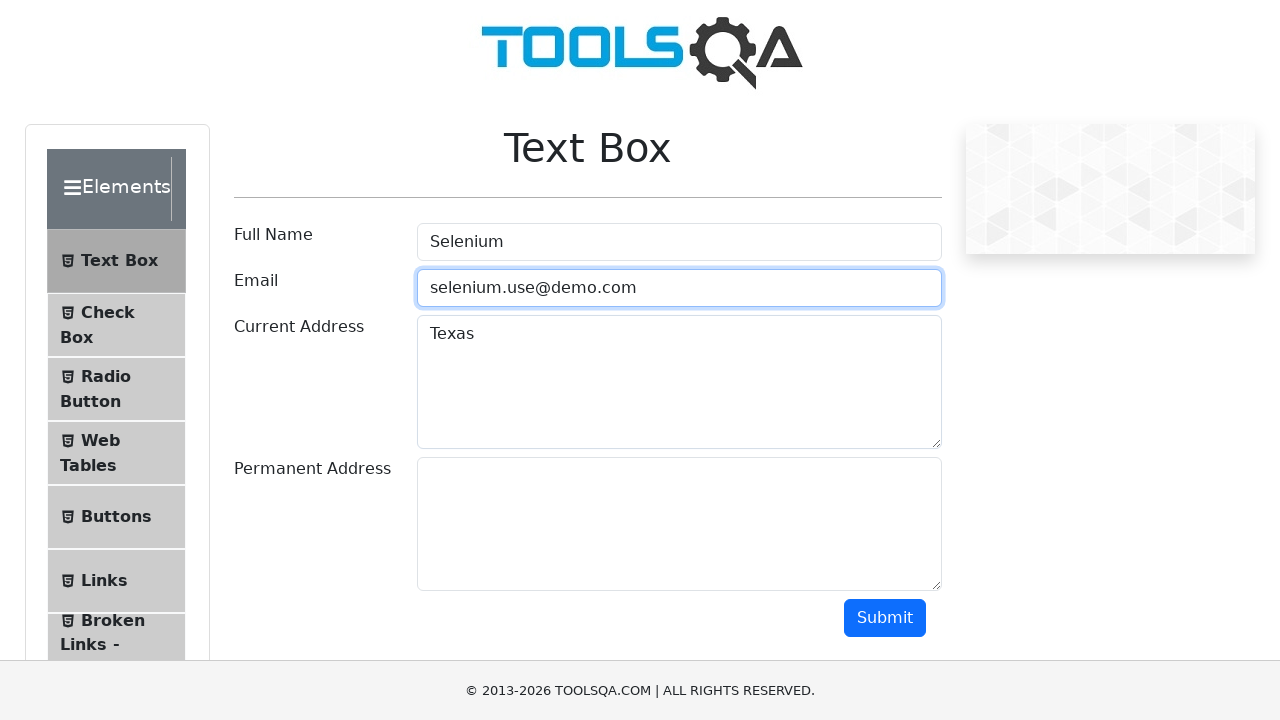

Filled Permanent Address field with 'USA' on #permanentAddress
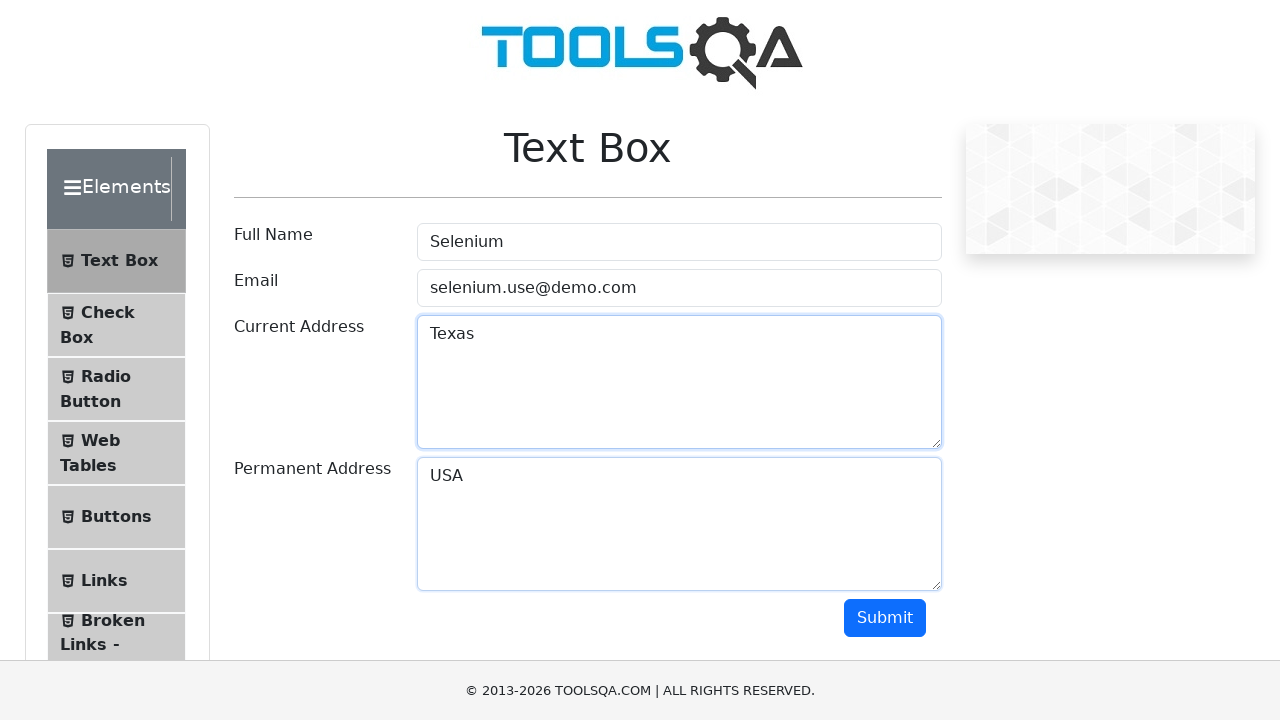

Clicked Submit button to submit the form at (885, 618) on #submit
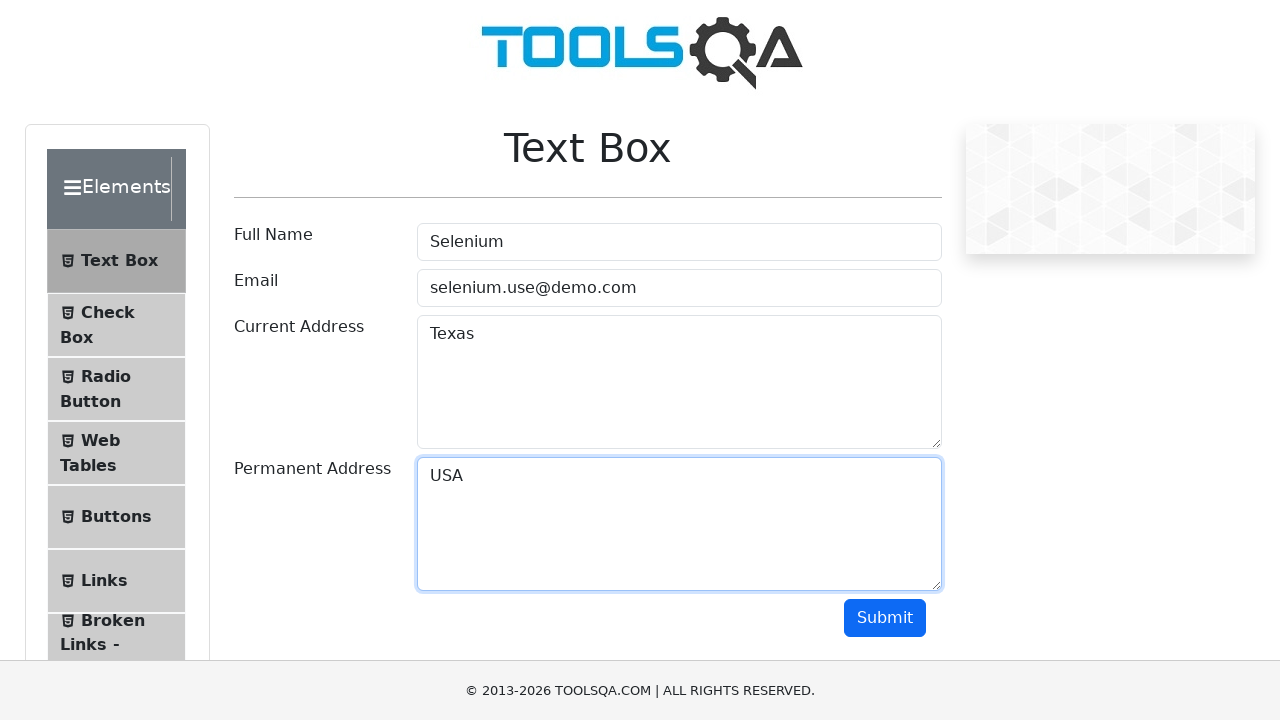

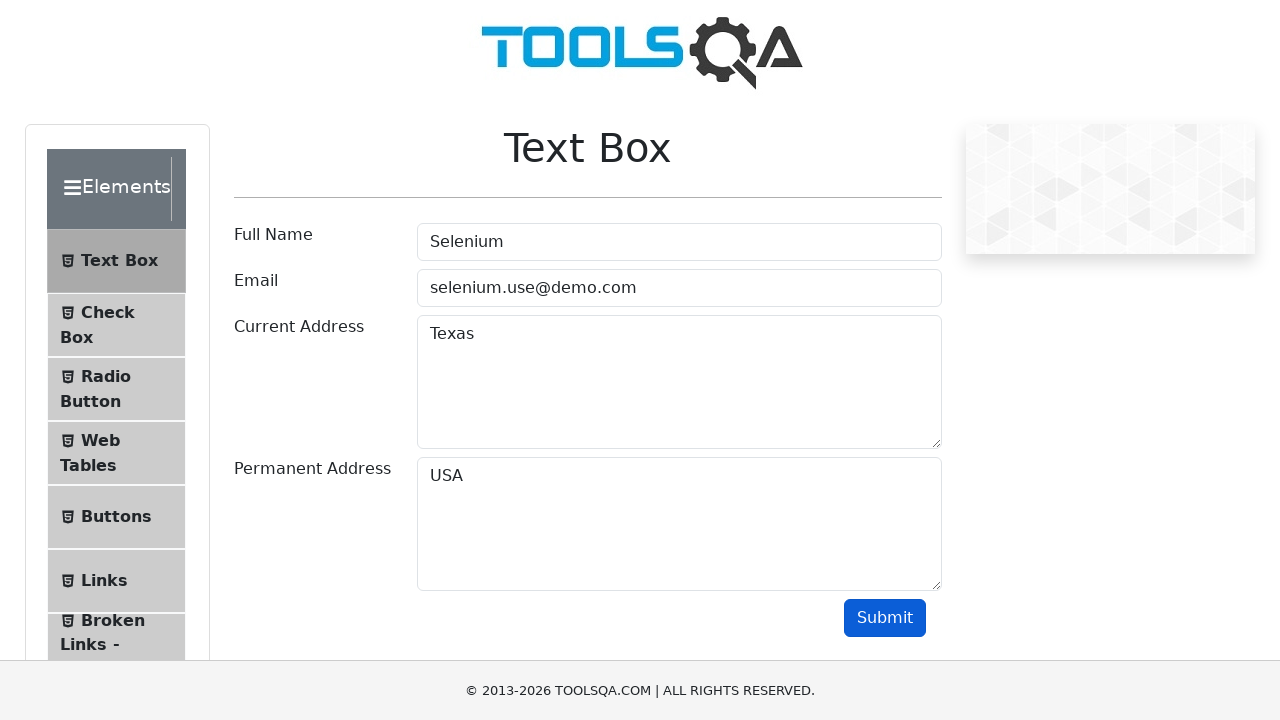